Tests navigation within documentation page using table of contents links

Starting URL: https://playwright.dev/

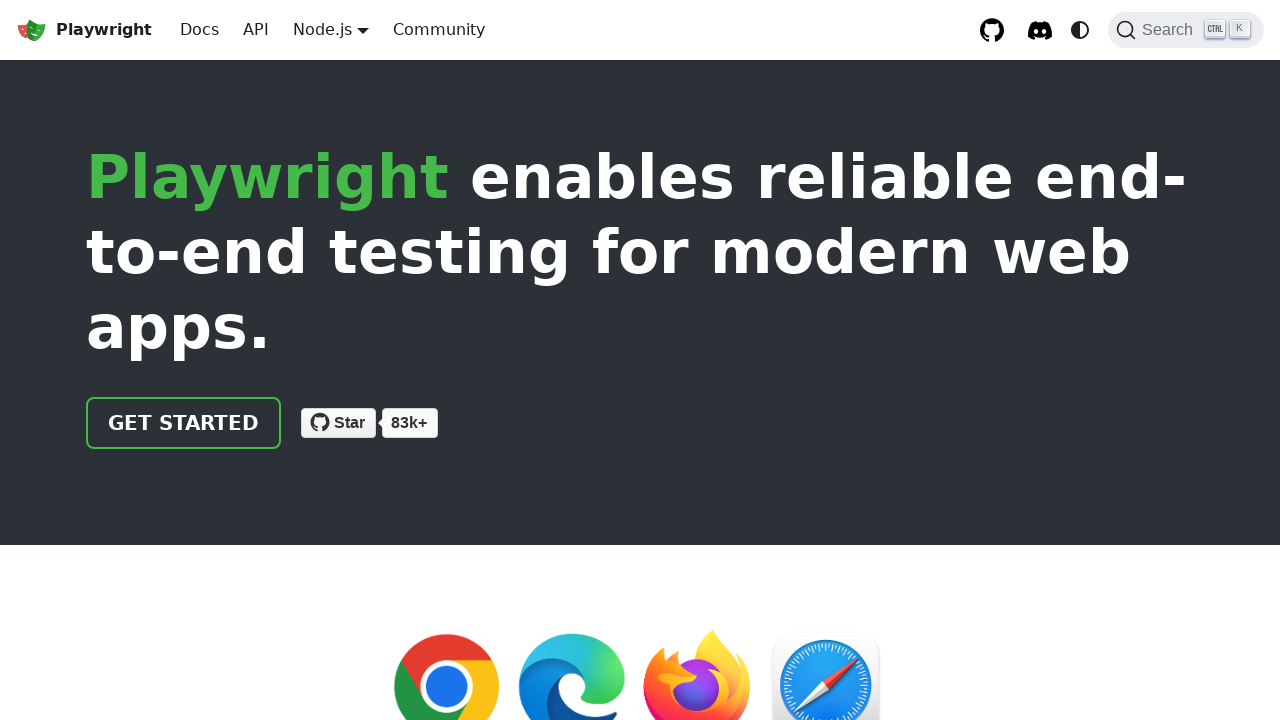

Clicked Docs button at (200, 30) on internal:role=link[name="Docs"i]
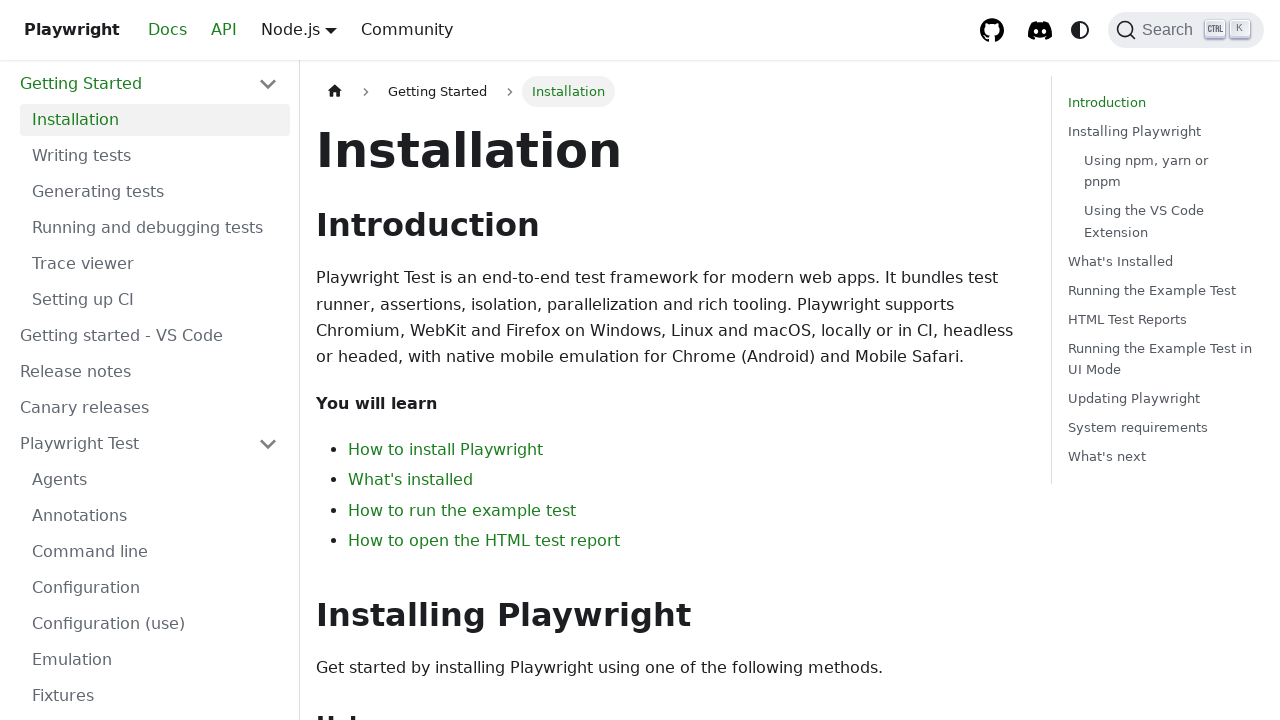

Clicked 'Running and debugging tests' link in sidebar at (155, 228) on .theme-doc-sidebar-item-category.theme-doc-sidebar-item-category-level-1.menu__l
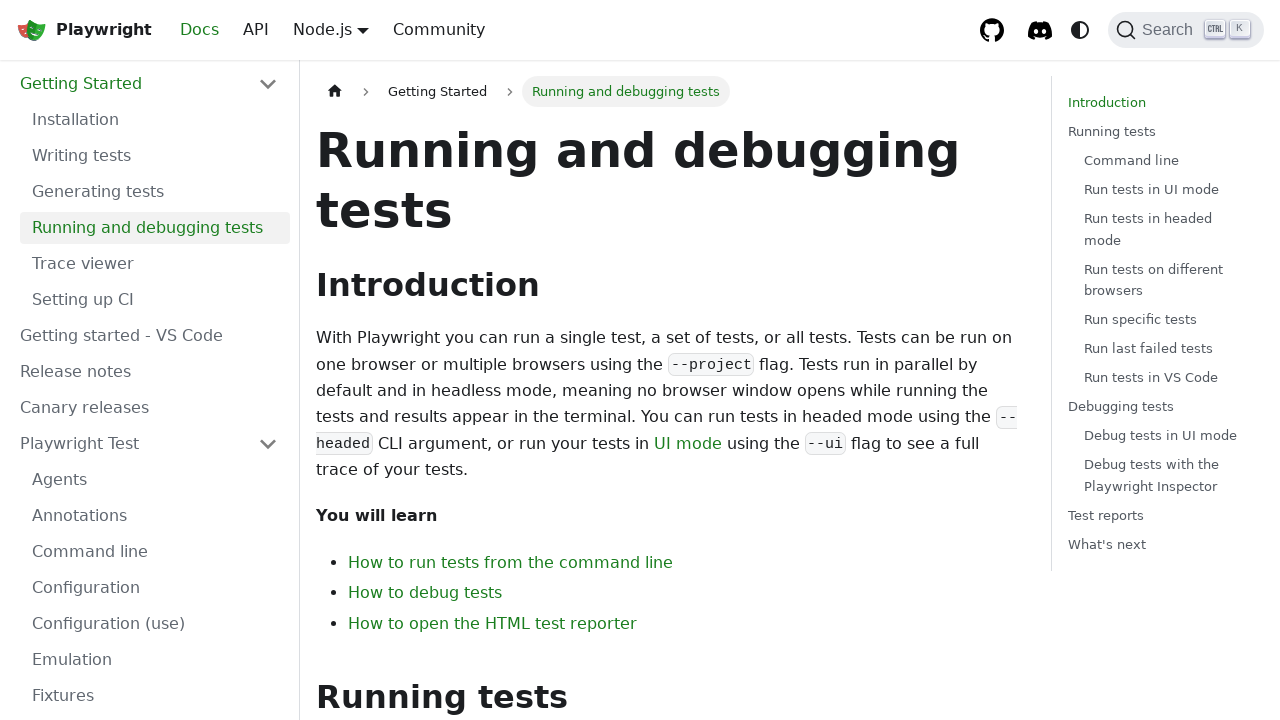

Clicked 'Command line' link in table of contents at (1166, 161) on .table-of-contents.table-of-contents__left-border >> internal:role=link[name="Co
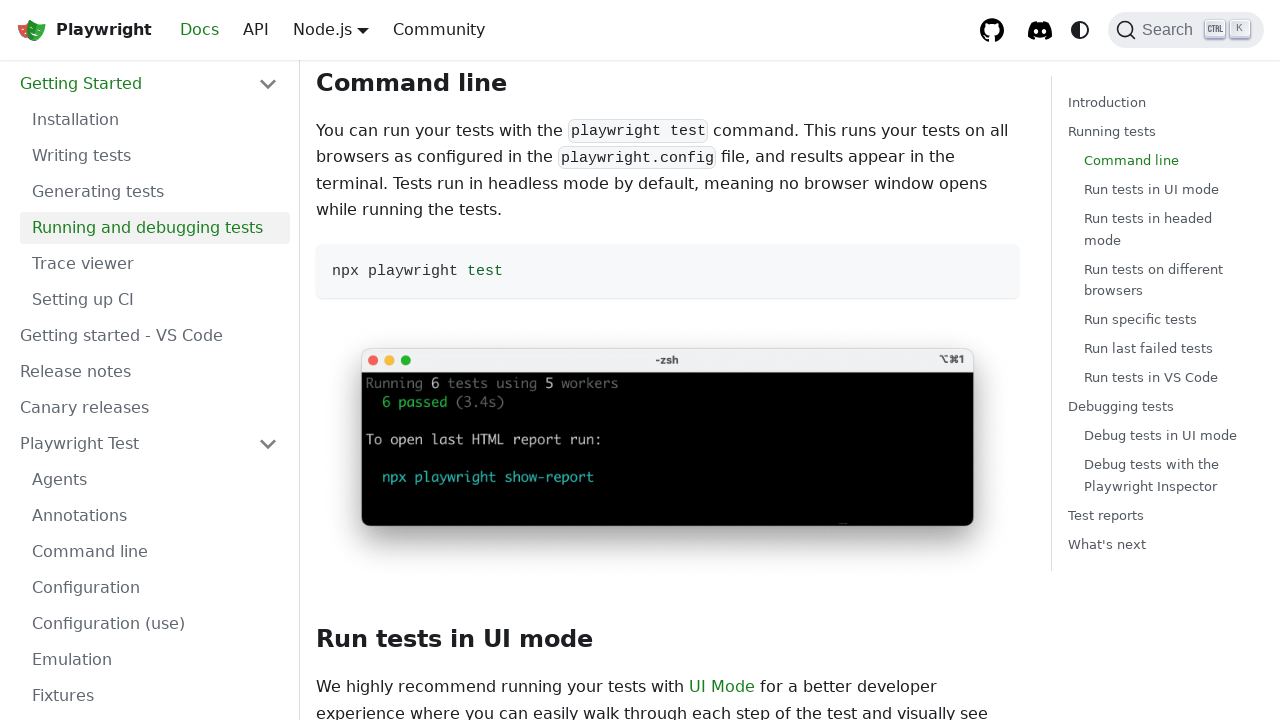

Verified page URL contains command-line anchor
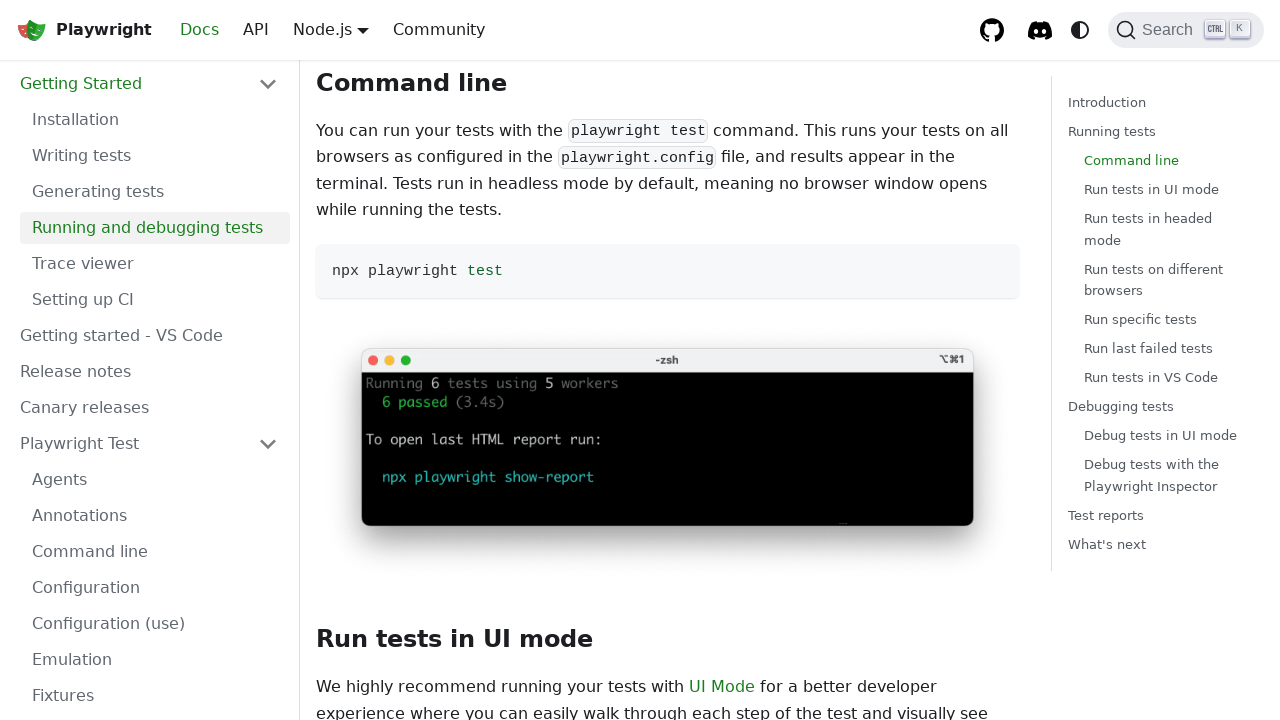

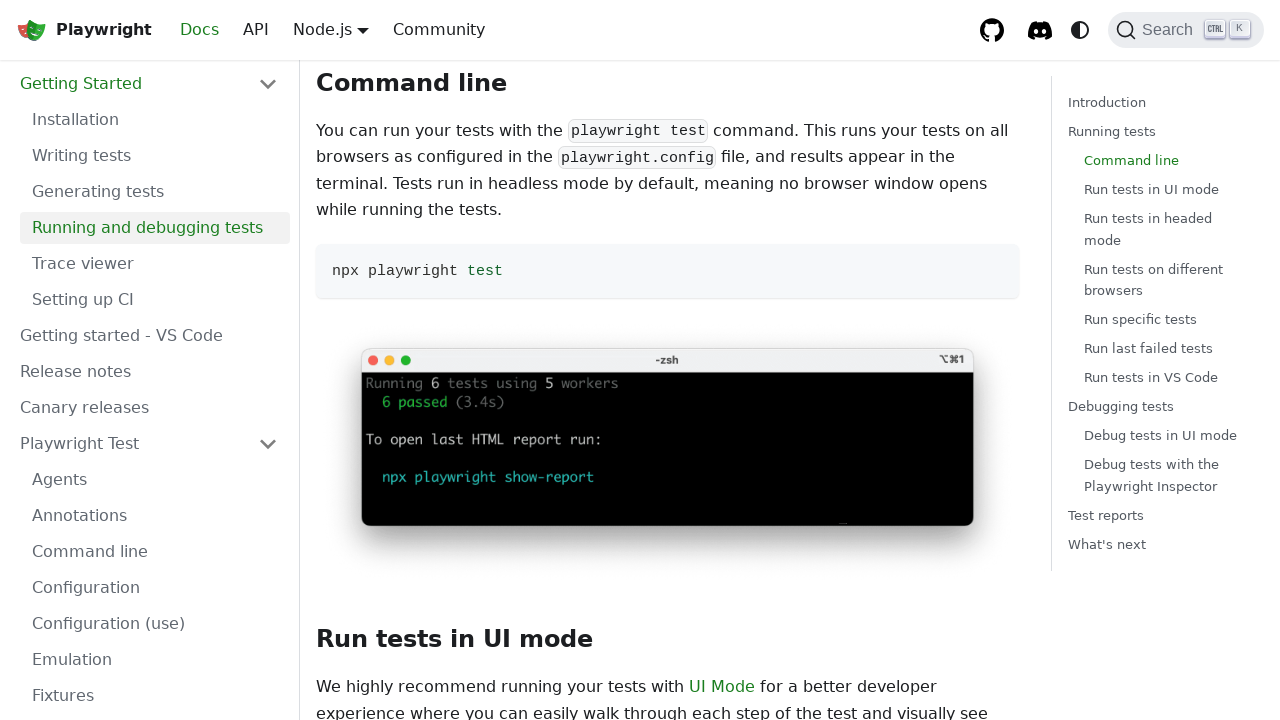